Tests tooltip hover functionality by hovering over an age input field and verifying the tooltip content appears

Starting URL: https://automationfc.github.io/jquery-tooltip/

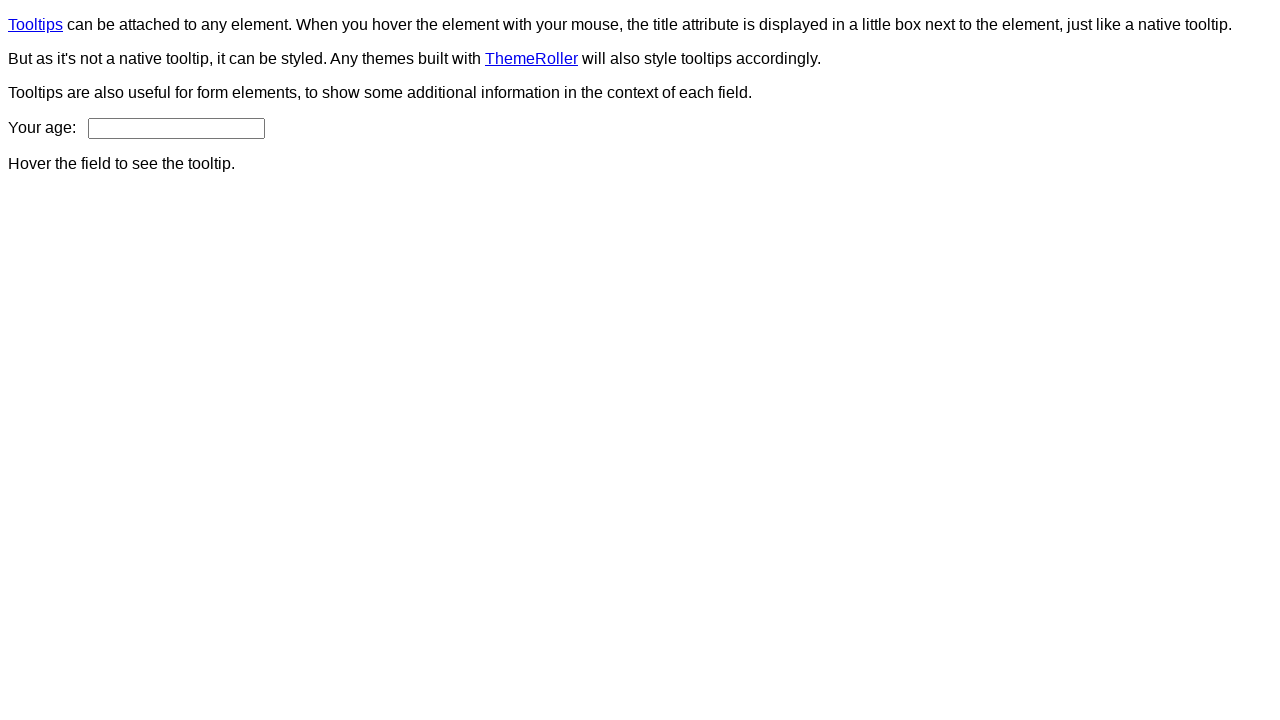

Hovered over age input field to trigger tooltip at (176, 128) on input#age
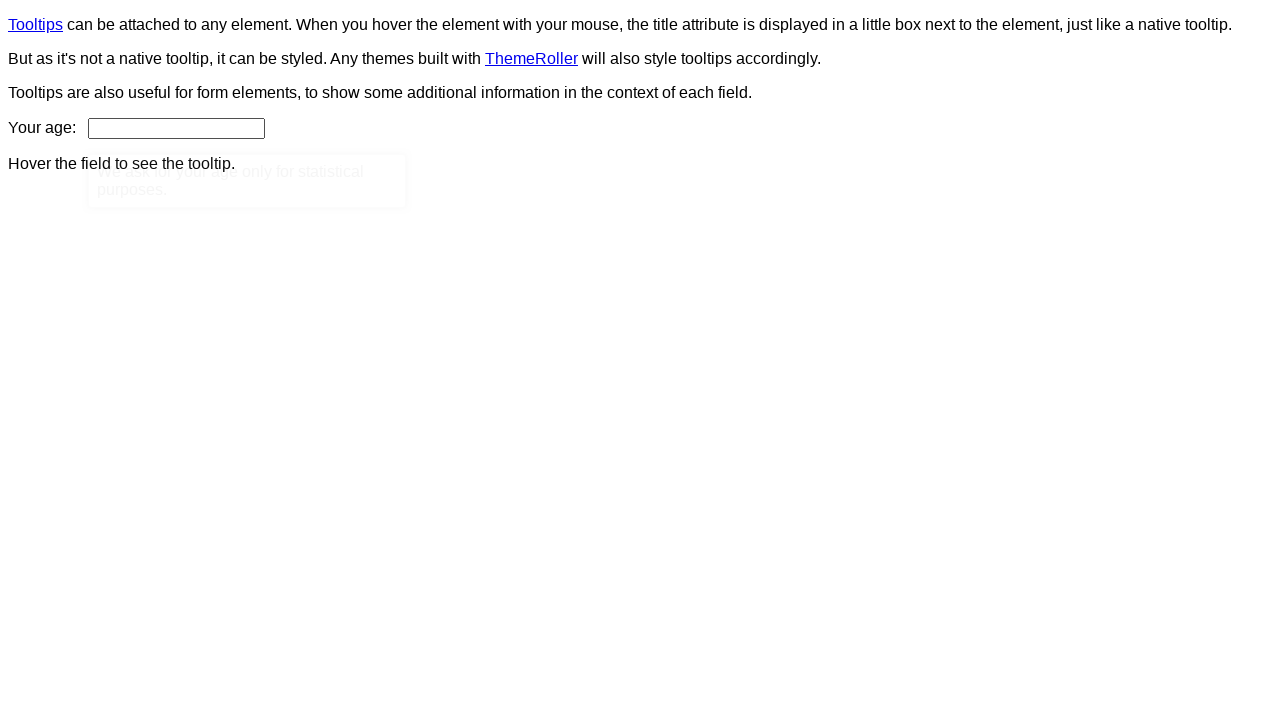

Tooltip content element appeared
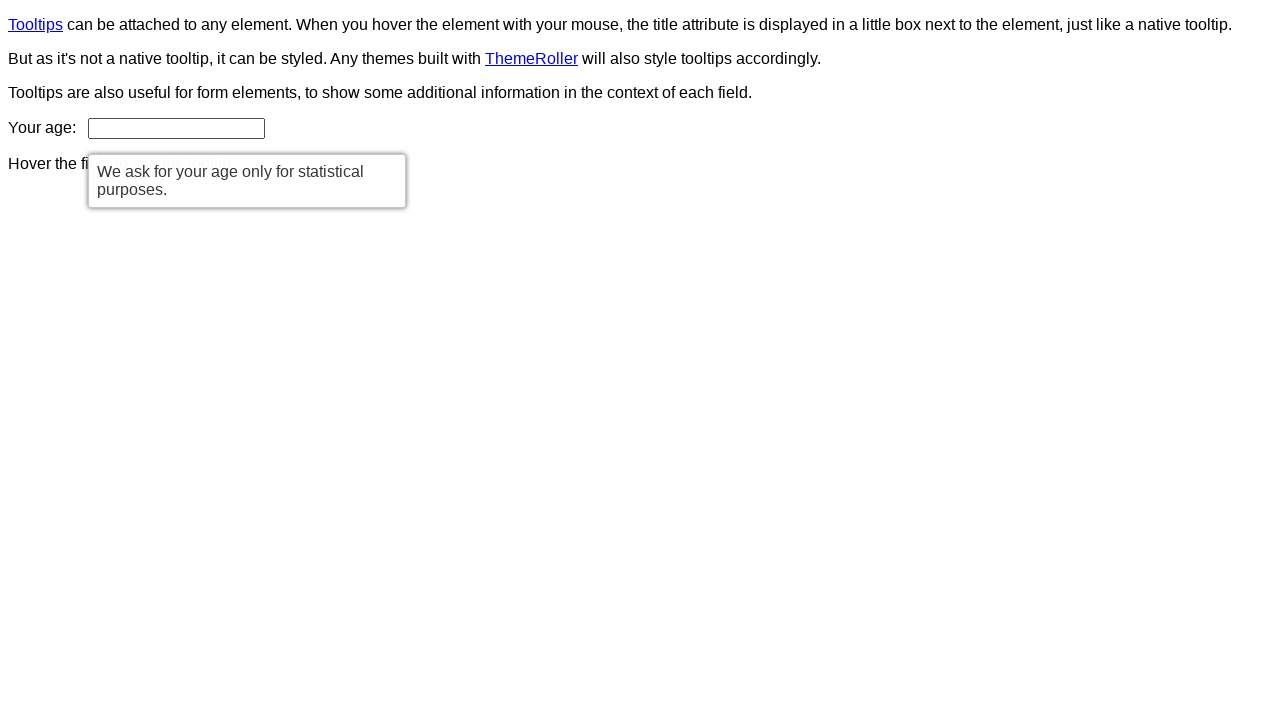

Retrieved tooltip text content
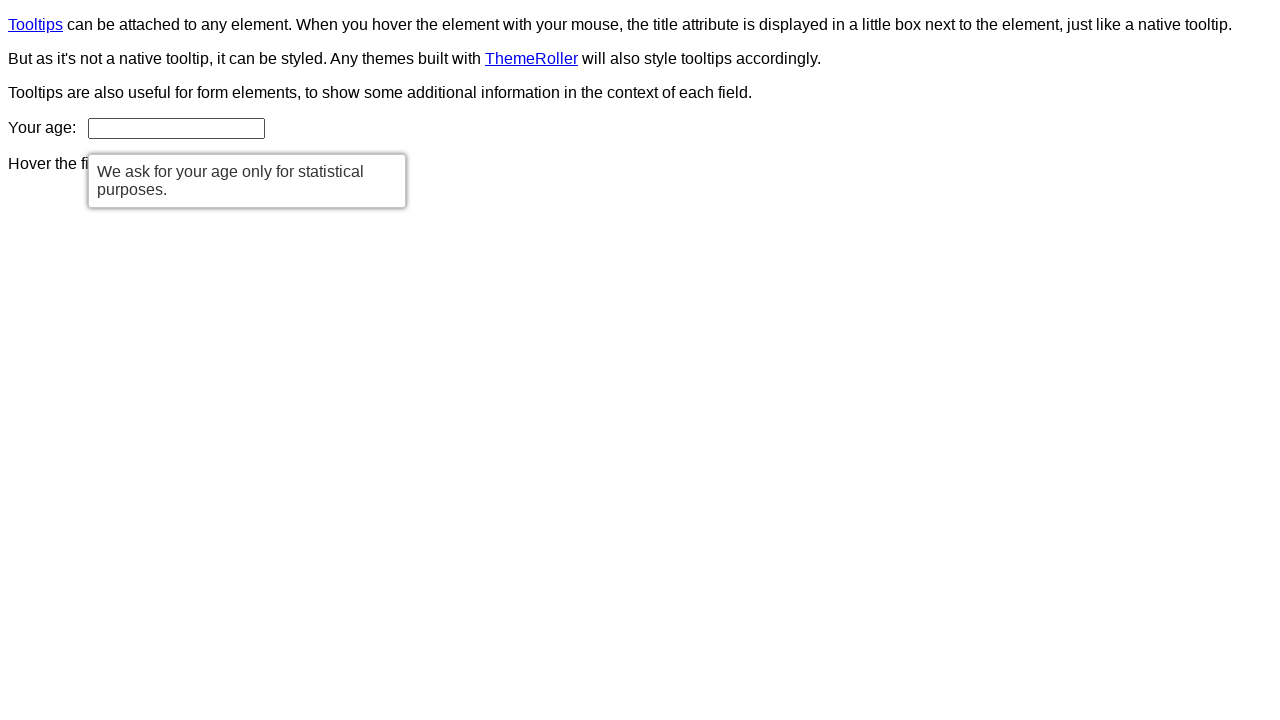

Verified tooltip displays correct message: 'We ask for your age only for statistical purposes.'
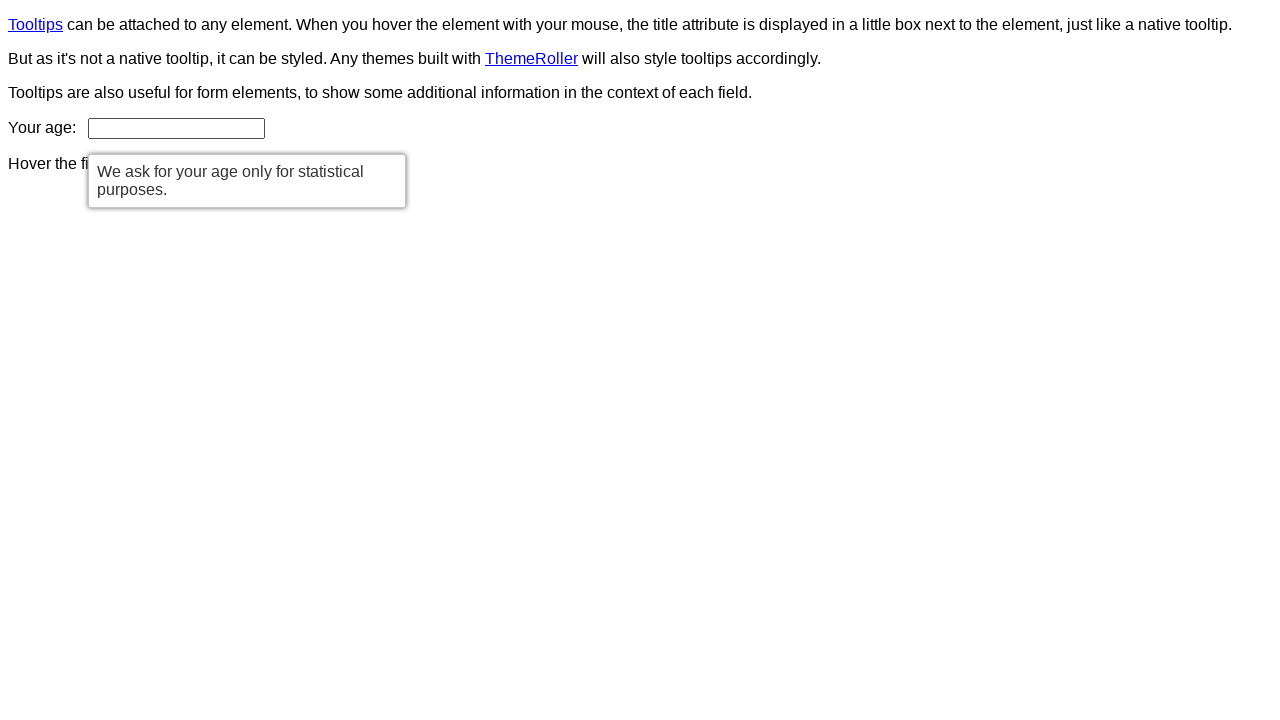

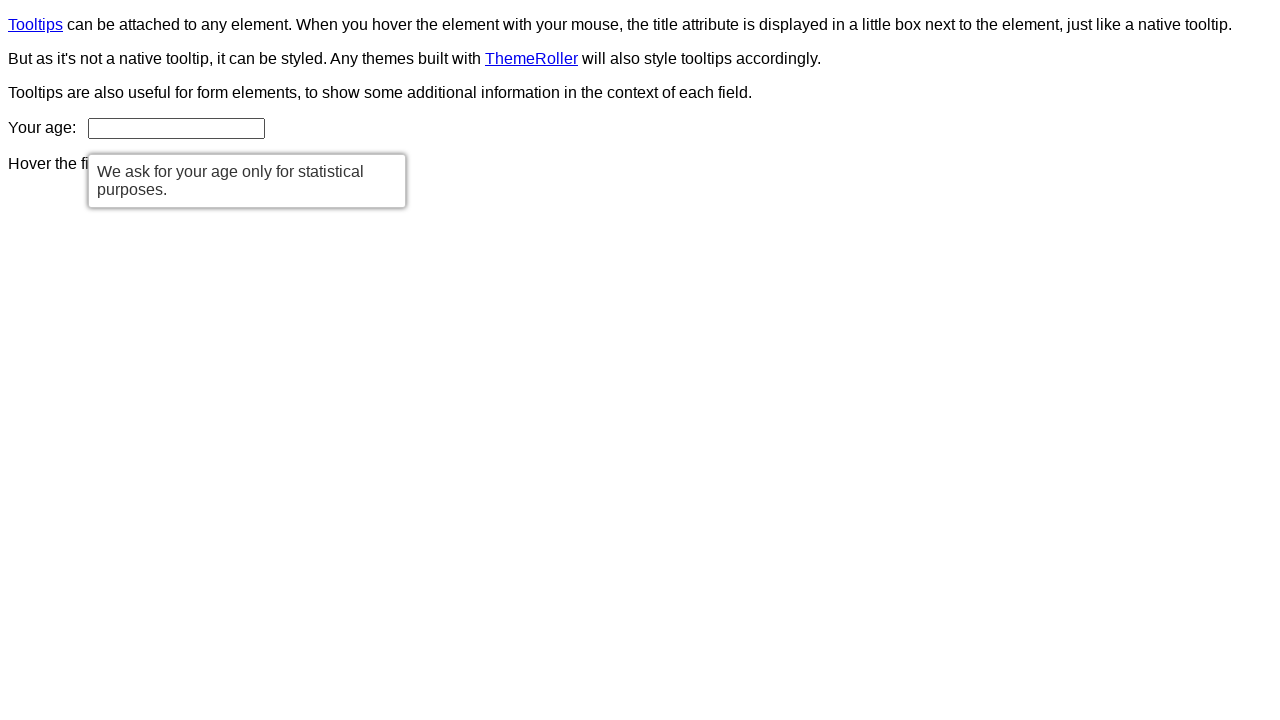